Tests saving edit by pressing Tab key in the All filter view

Starting URL: https://todomvc4tasj.herokuapp.com/

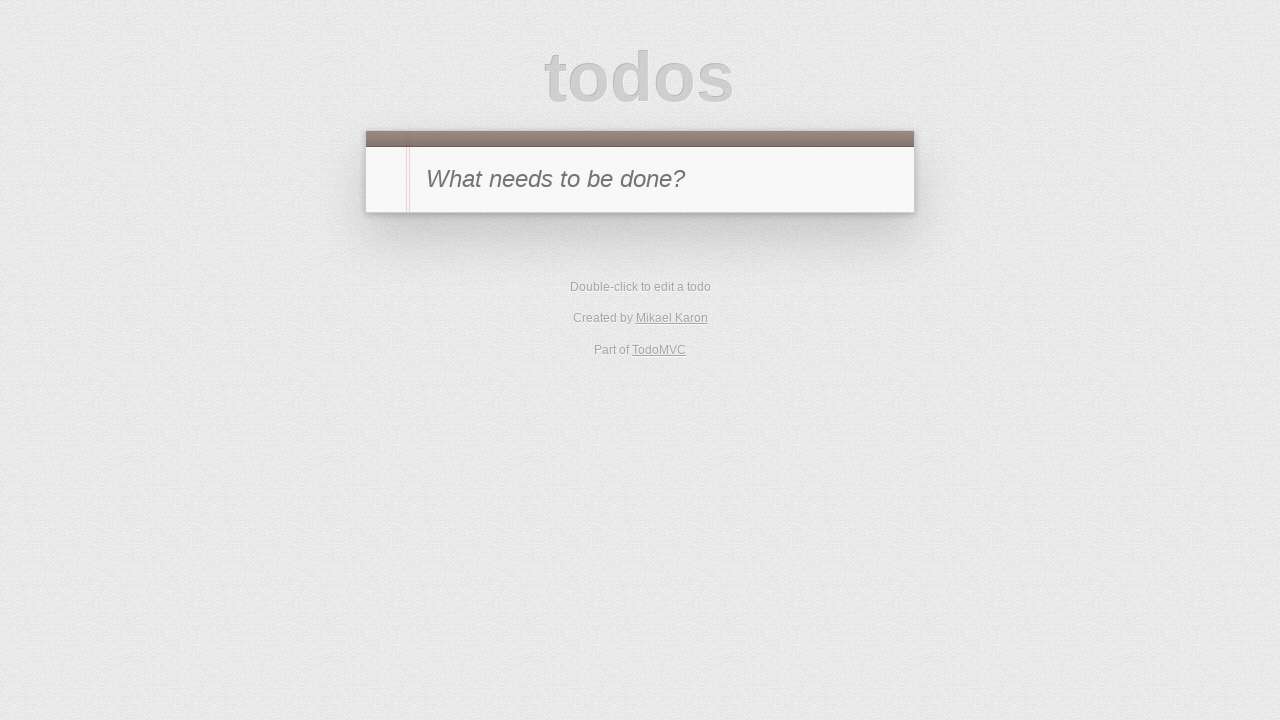

Set localStorage with active task via JavaScript evaluation
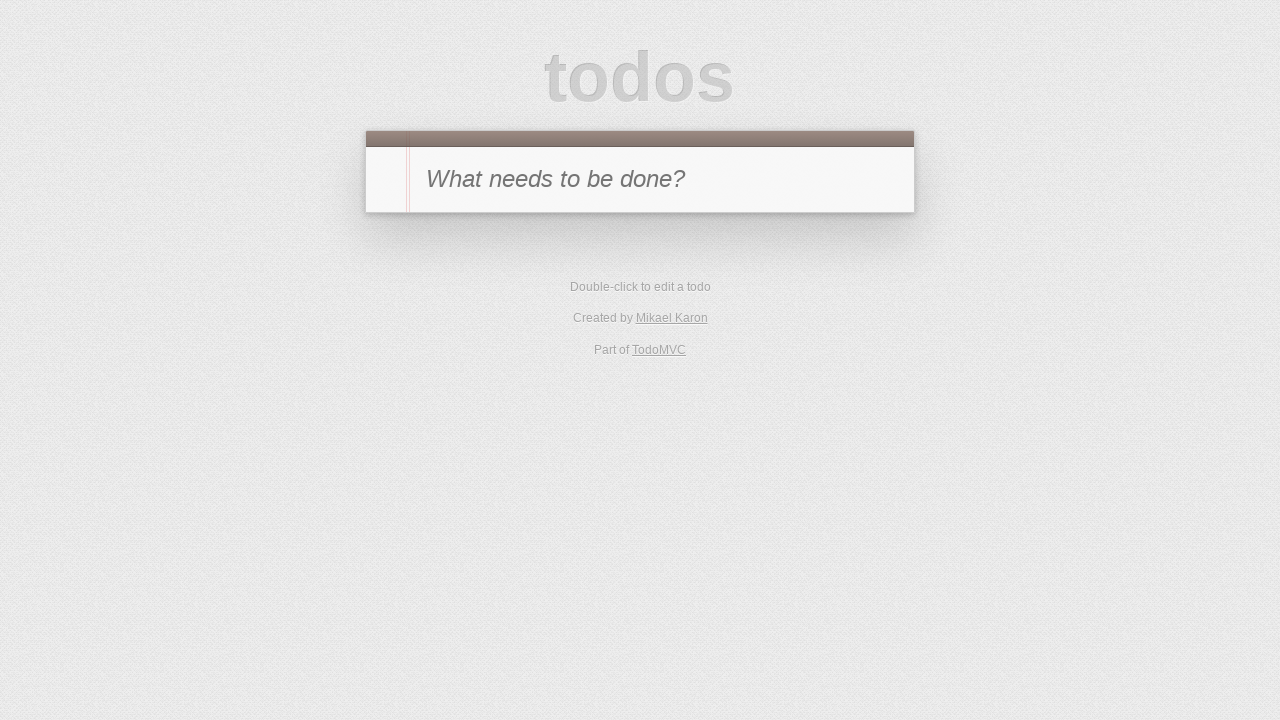

Reloaded page to load task from localStorage
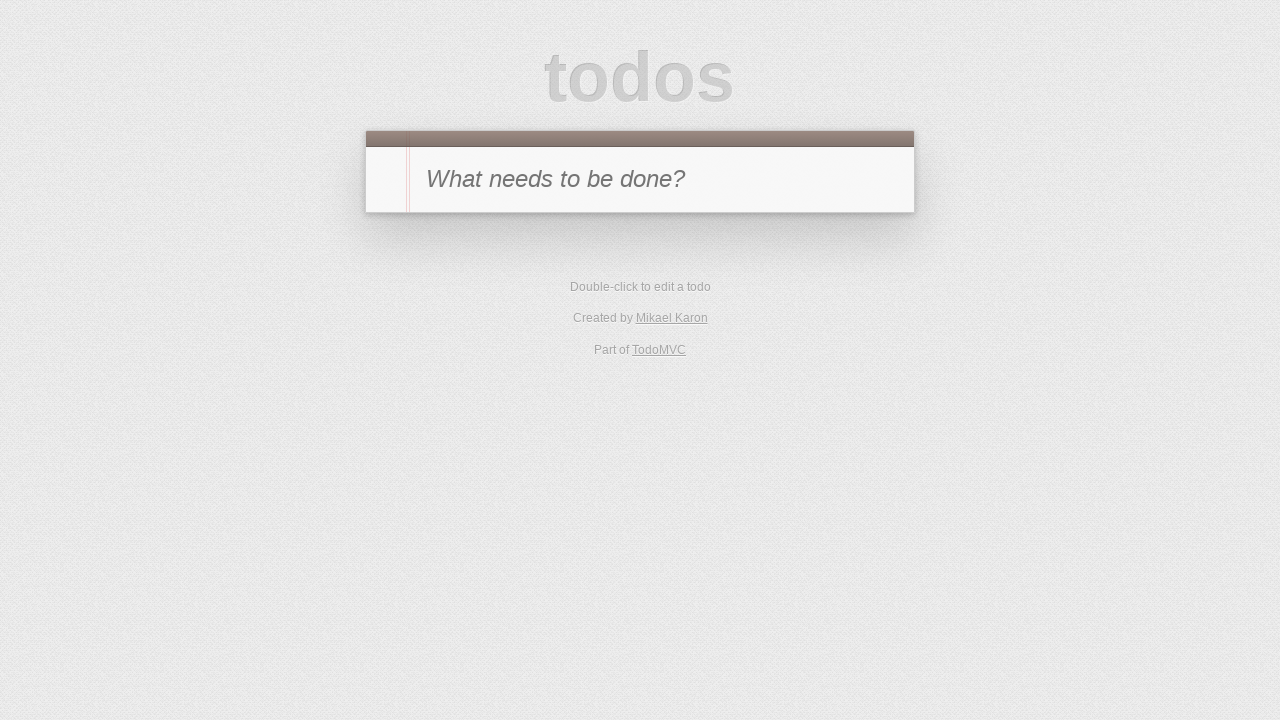

Double-clicked task with text '1' to enter edit mode at (662, 242) on text=1
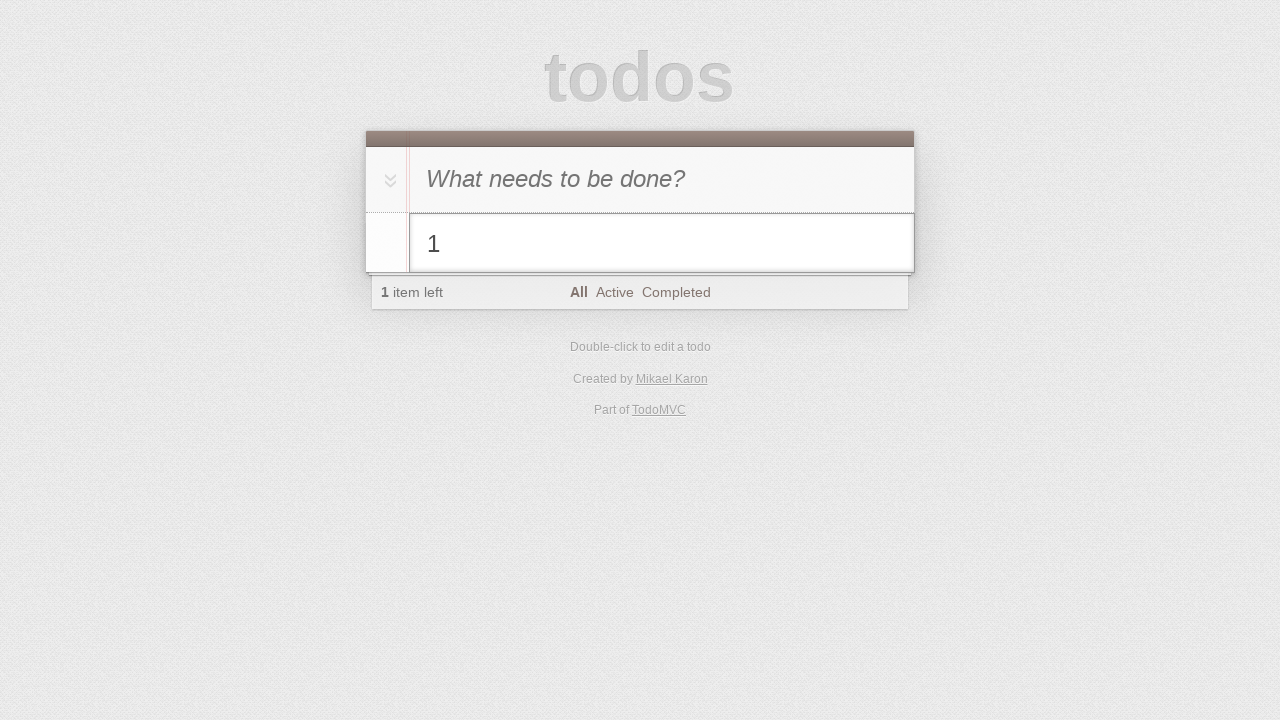

Filled edit field with '1 edited' on .editing .edit
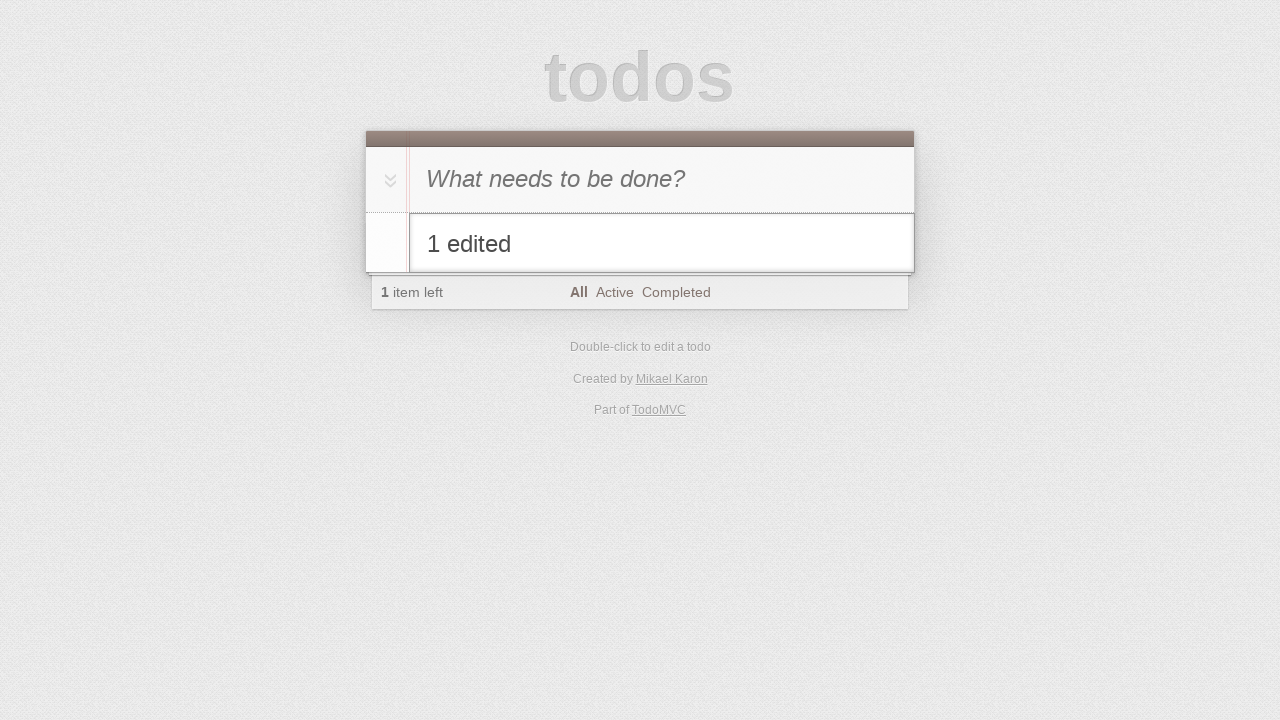

Pressed Tab key to save edit and move focus on .editing .edit
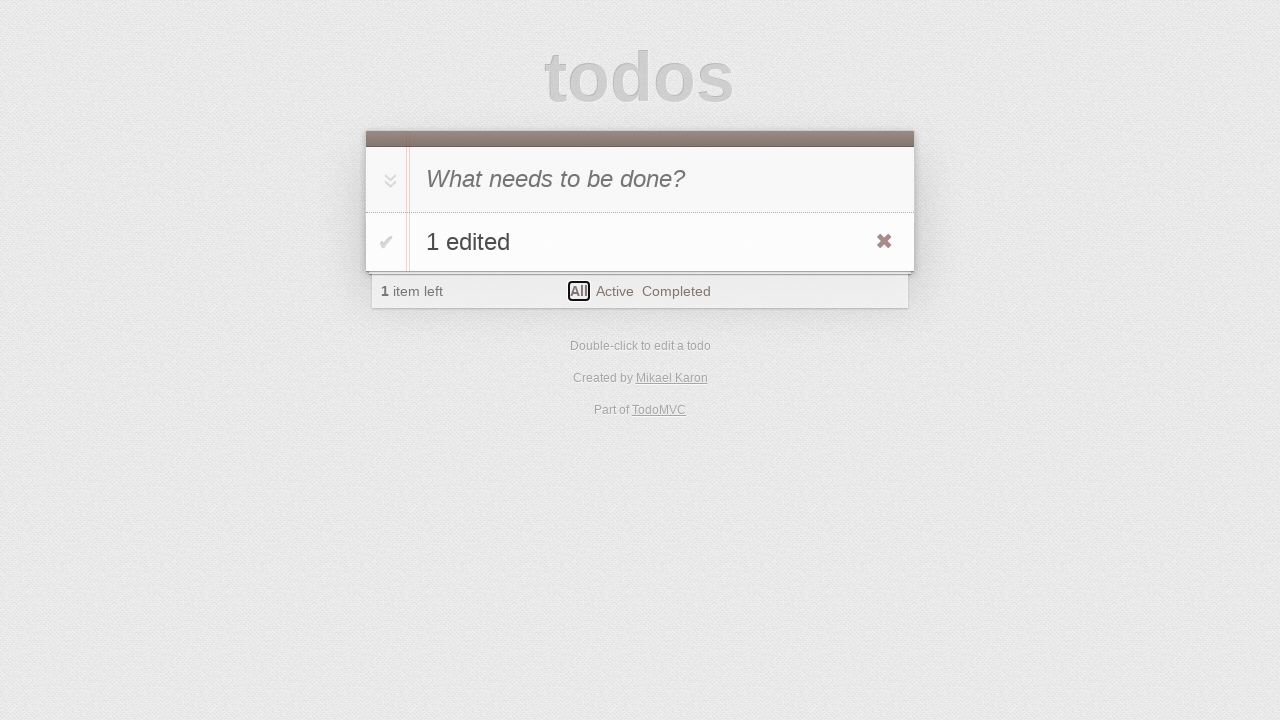

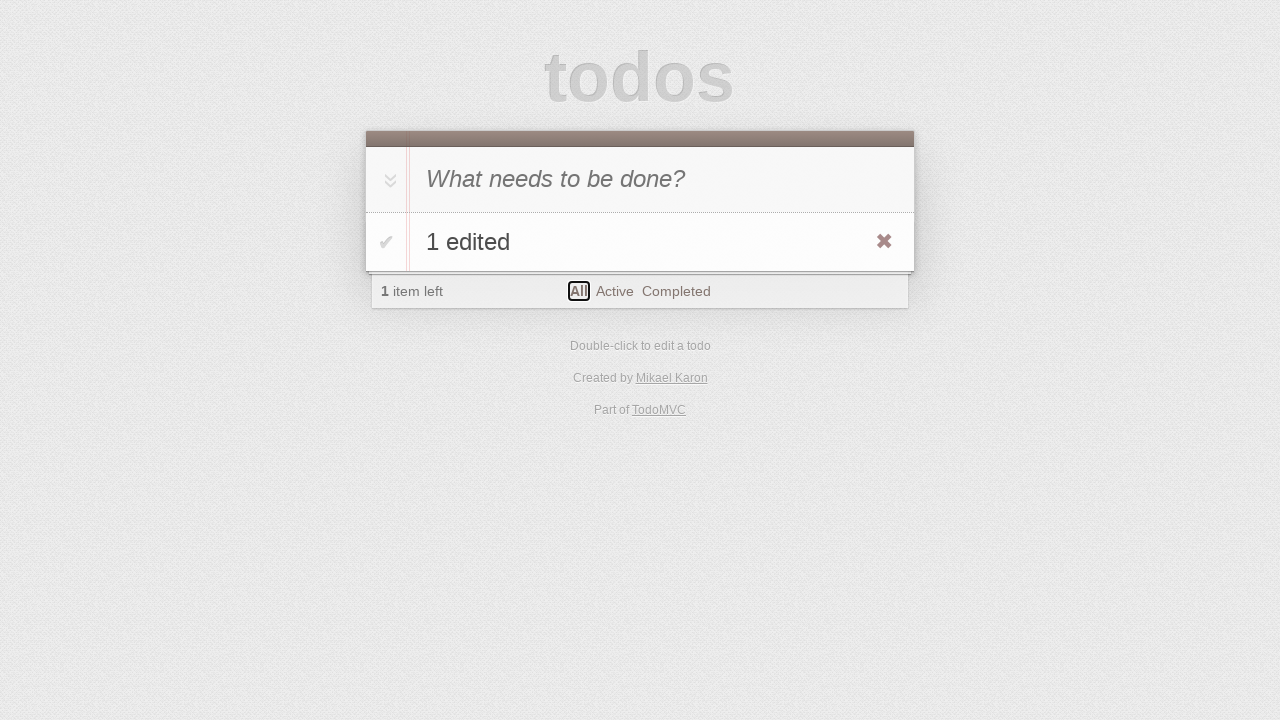